Navigates through a multi-step form on INMET's meteorological data portal, selecting various data parameters and date ranges to configure a data request

Starting URL: https://bdmep.inmet.gov.br/

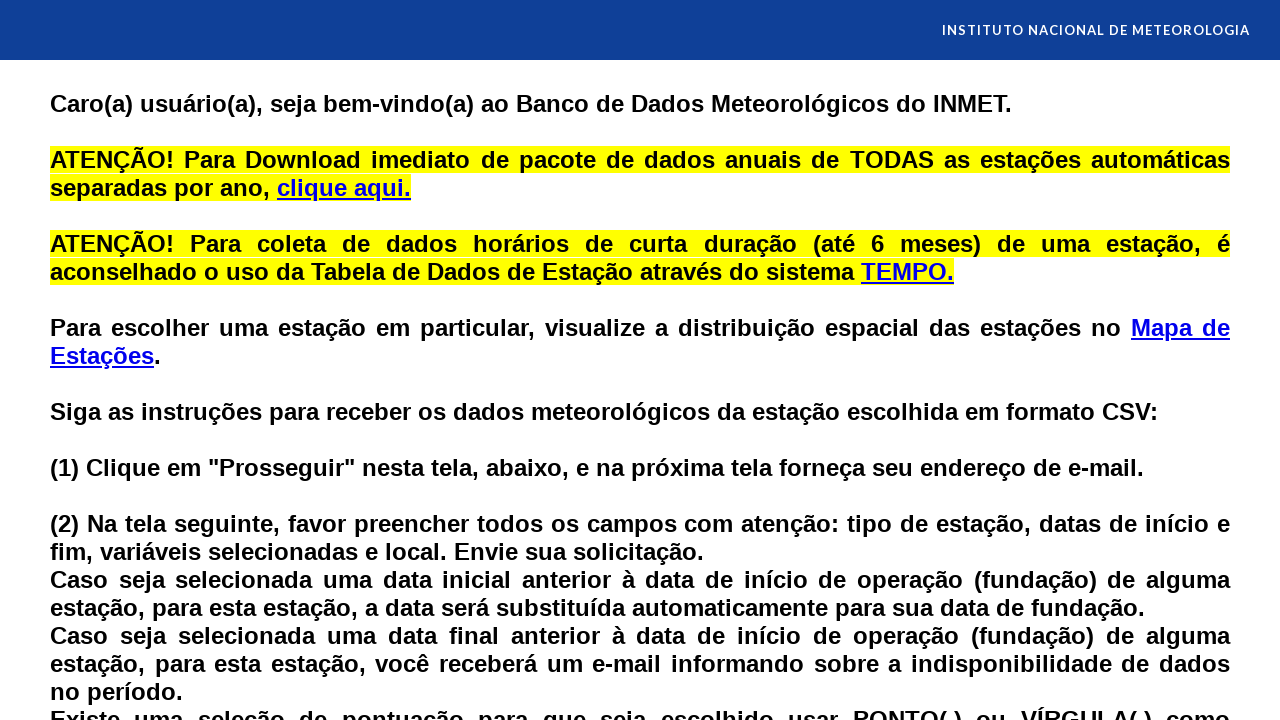

Clicked next button on instructions page at (642, 659) on .instrucoes_proximo.submit
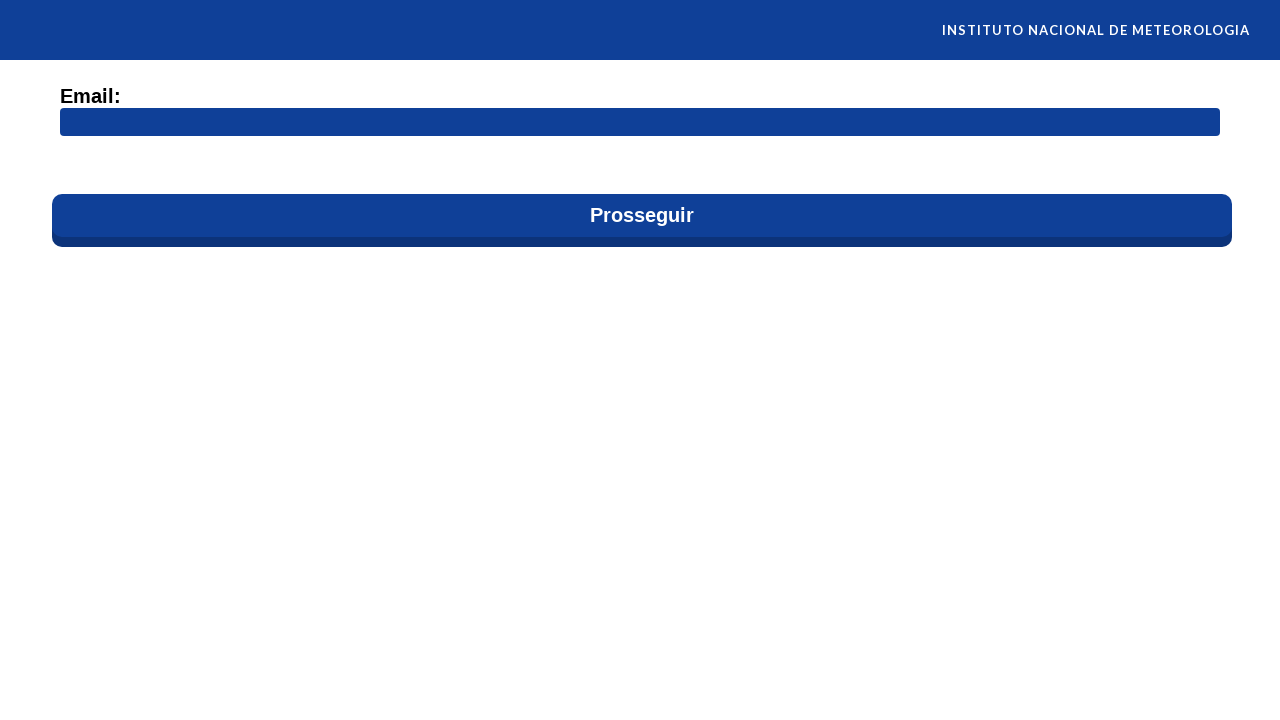

Filled email field with test user email on .email
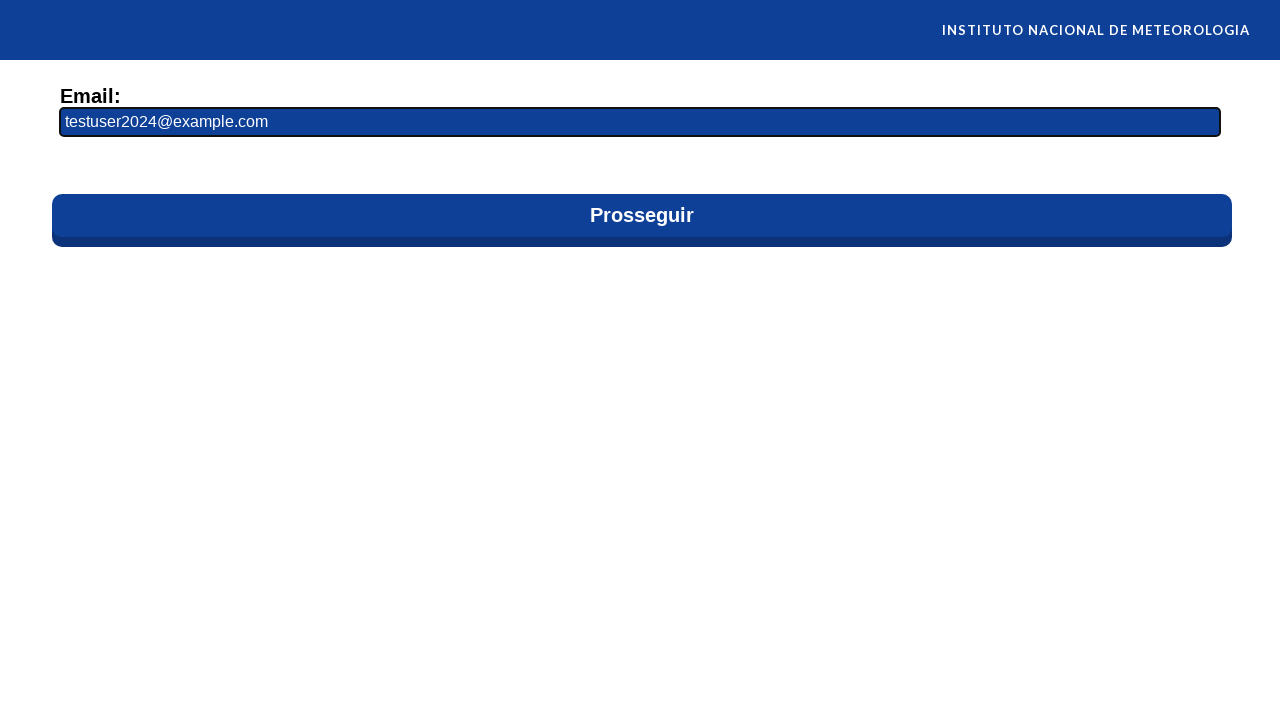

Clicked next button after email entry at (642, 220) on .submit.form1_proximo
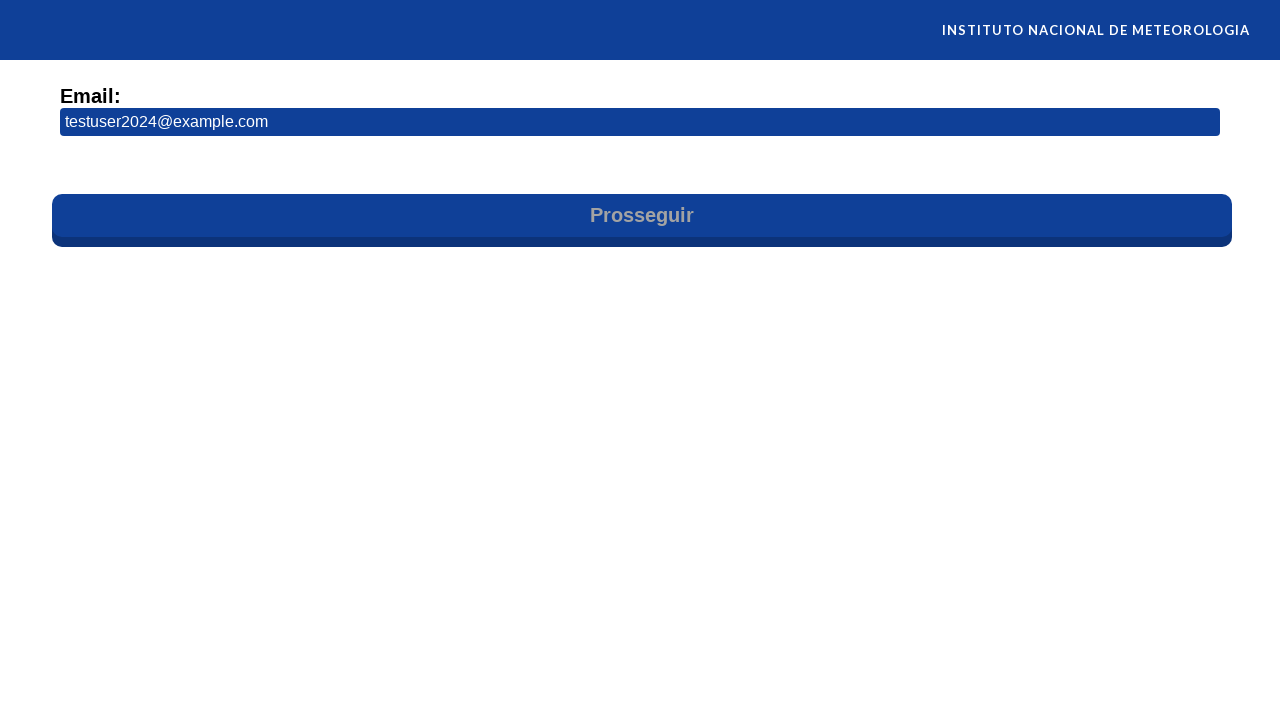

Selected scoring type 'P' at (700, 236) on input[name='tipo_pontuacao'][value='P']
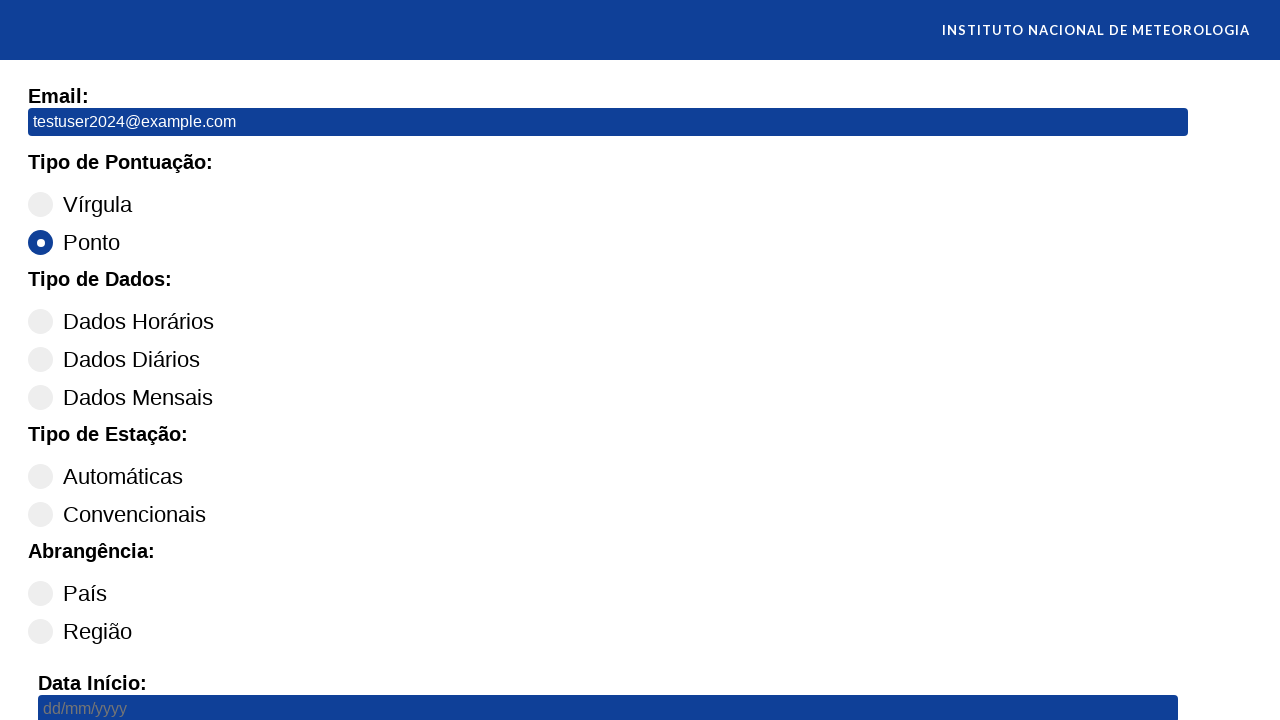

Selected data type 'H' (hourly) at (700, 316) on input[name='tipo_dados'][value='H']
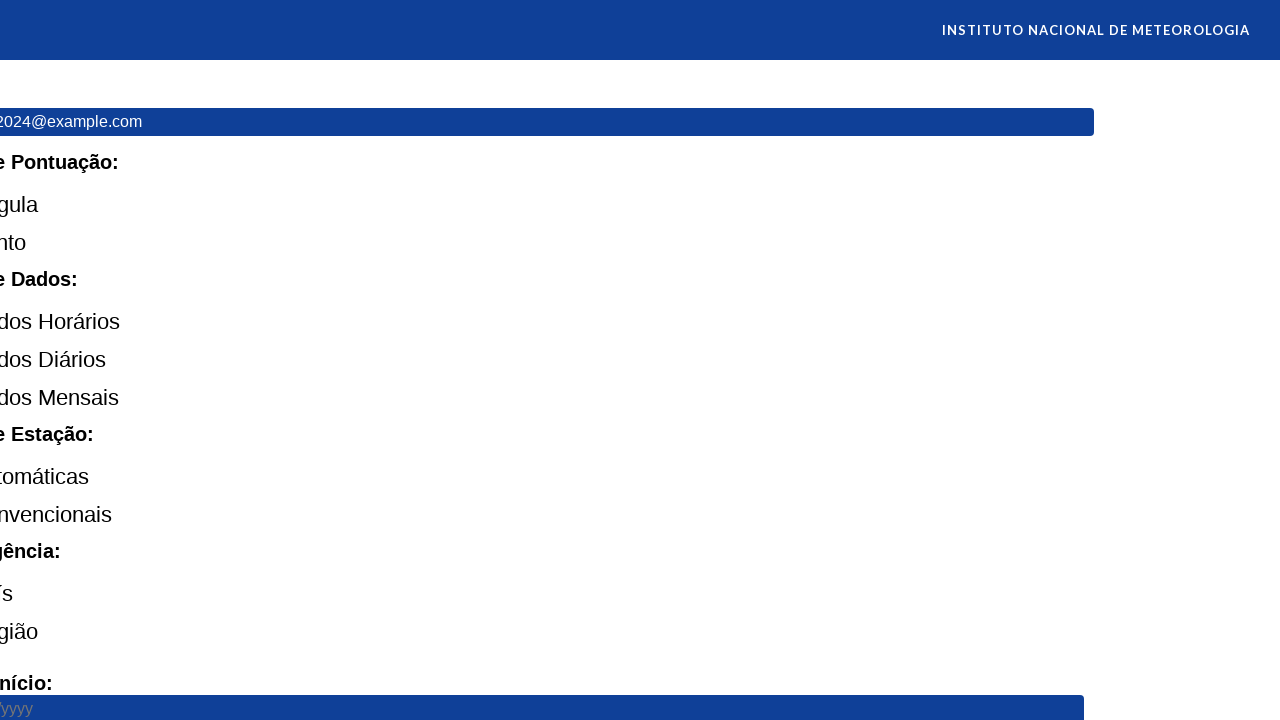

Selected station type 'T' at (669, 470) on input[name='tipo_estacao'][value='T']
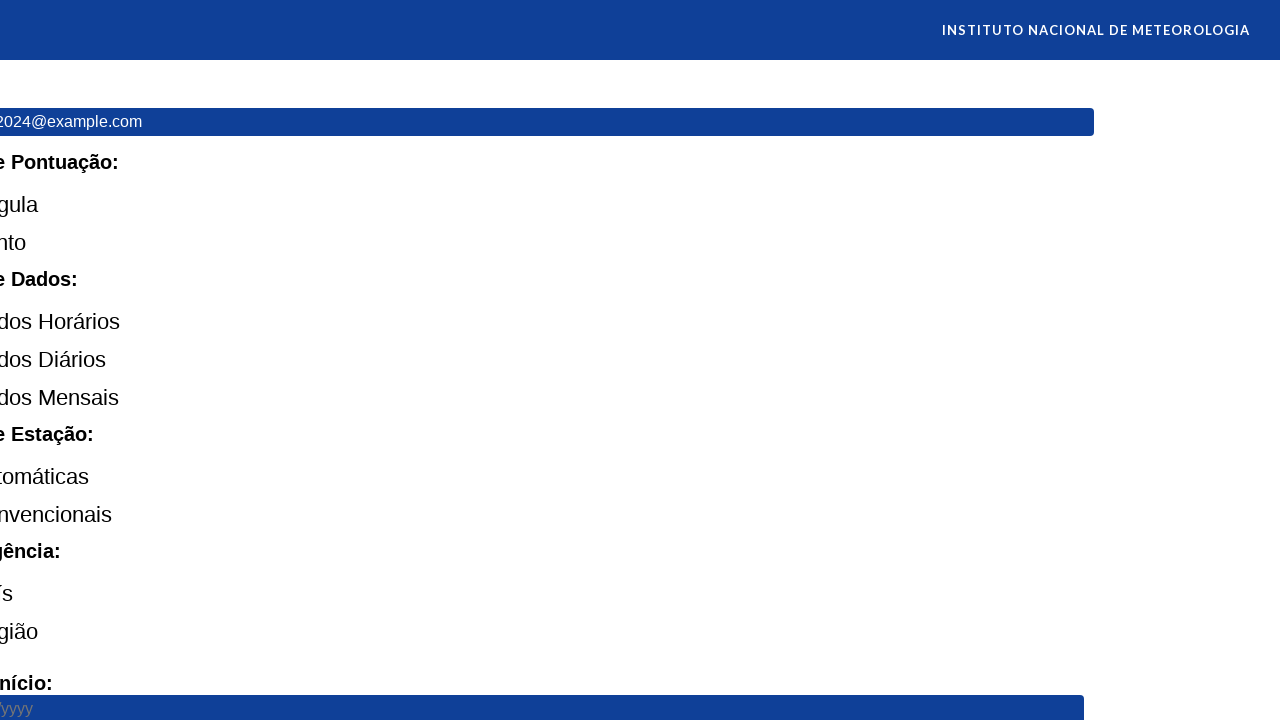

Selected coverage scope 'R' (regional) at (618, 626) on input[name='abrangencia'][value='R']
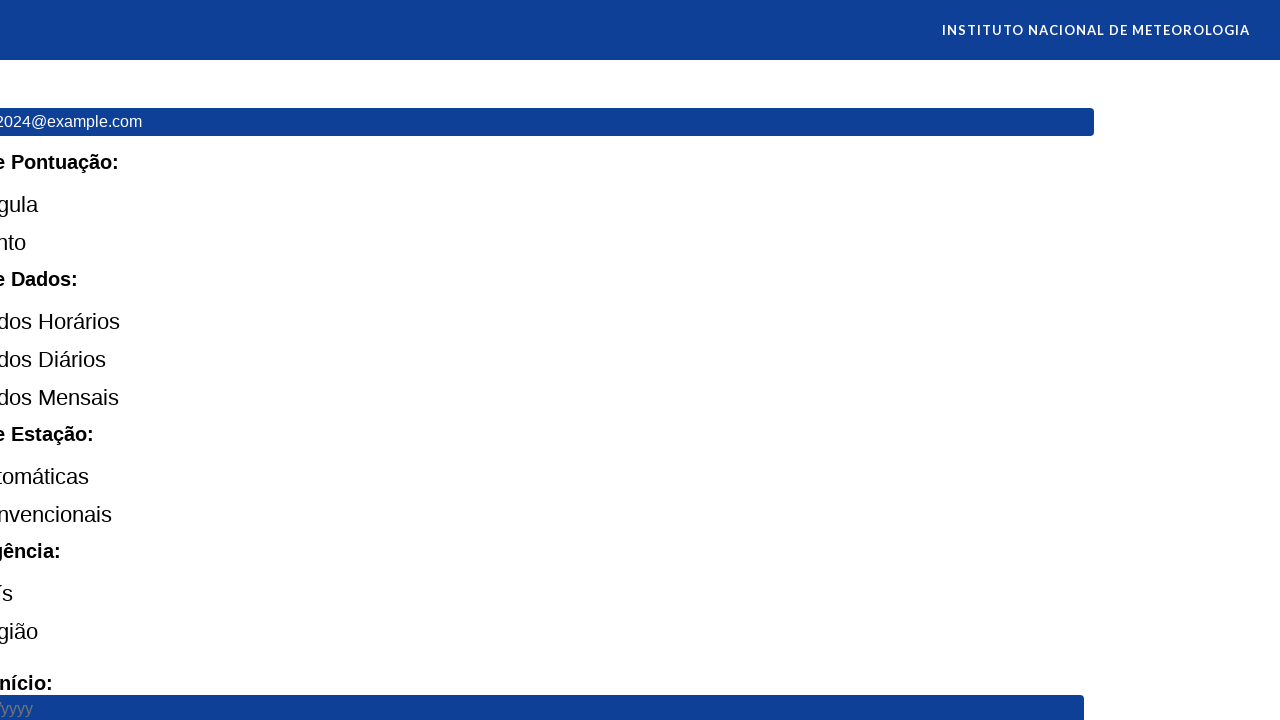

Filled start date as 01/01/2024 on #datepickerInicio
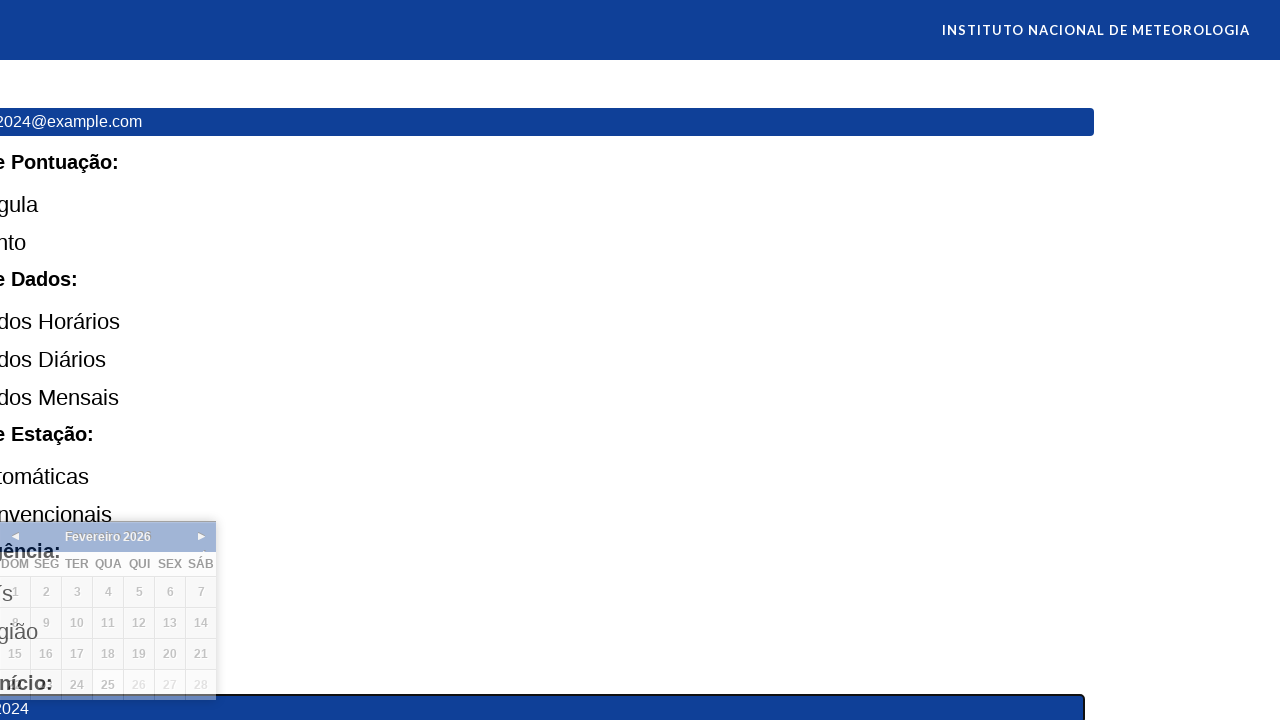

Filled end date as 31/01/2024 on #datepickerFim
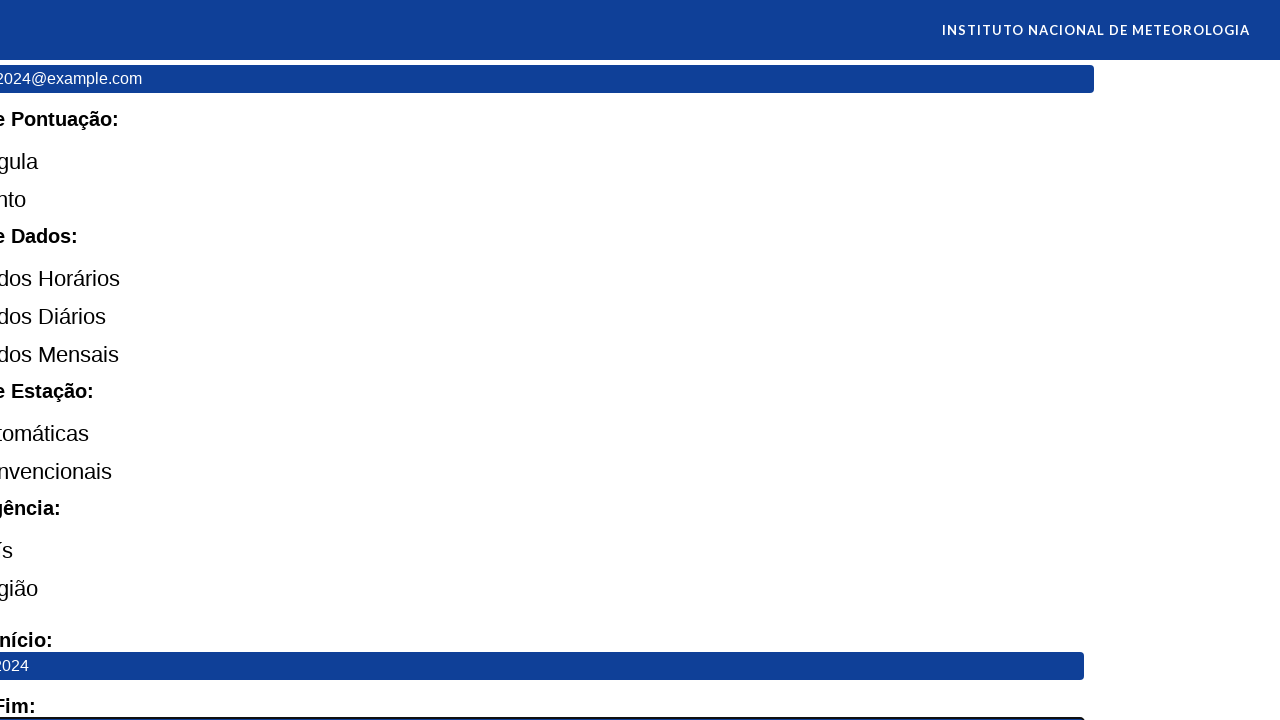

Selected region option at (84, 380) on #div-regioes > div:nth-child(4) > div > label > span
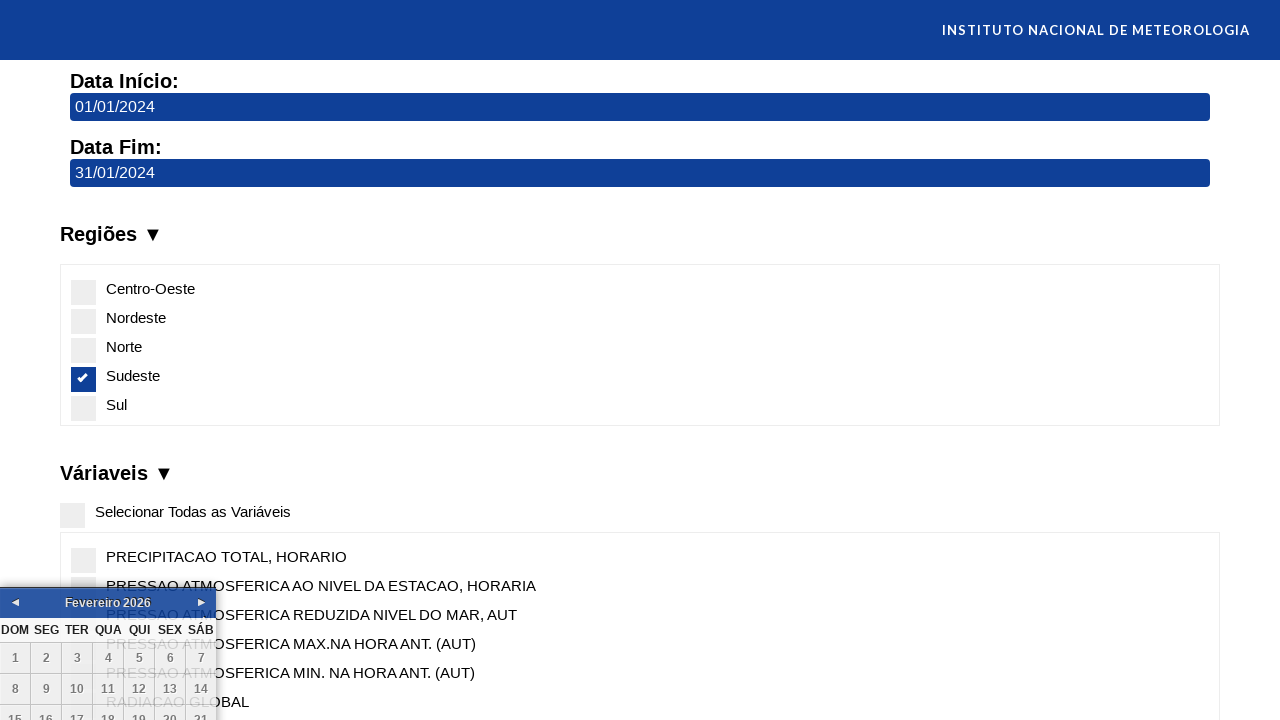

Selected meteorological variable at (72, 516) on #containerFullScreen > div.formulario_2 > section:nth-child(2) > div.box-variave
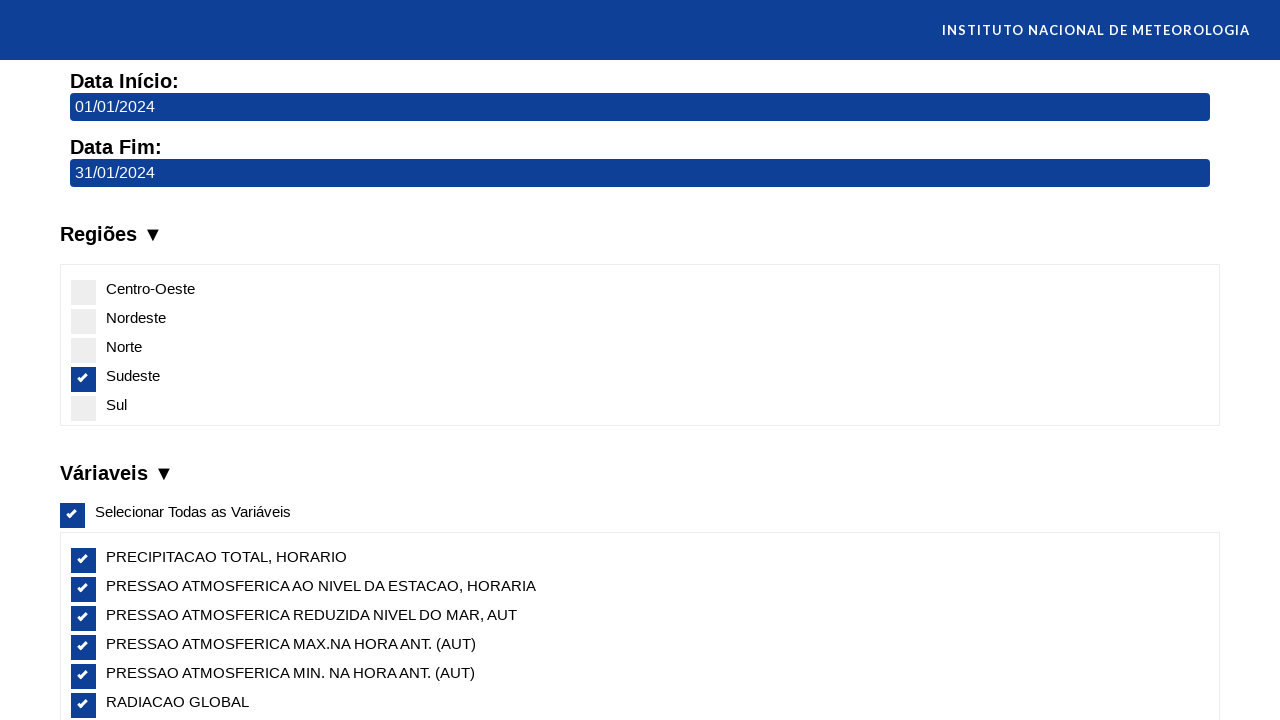

Selected weather station at (776, 380) on #estacoes-SU > div > div:nth-child(154) > div > label > span
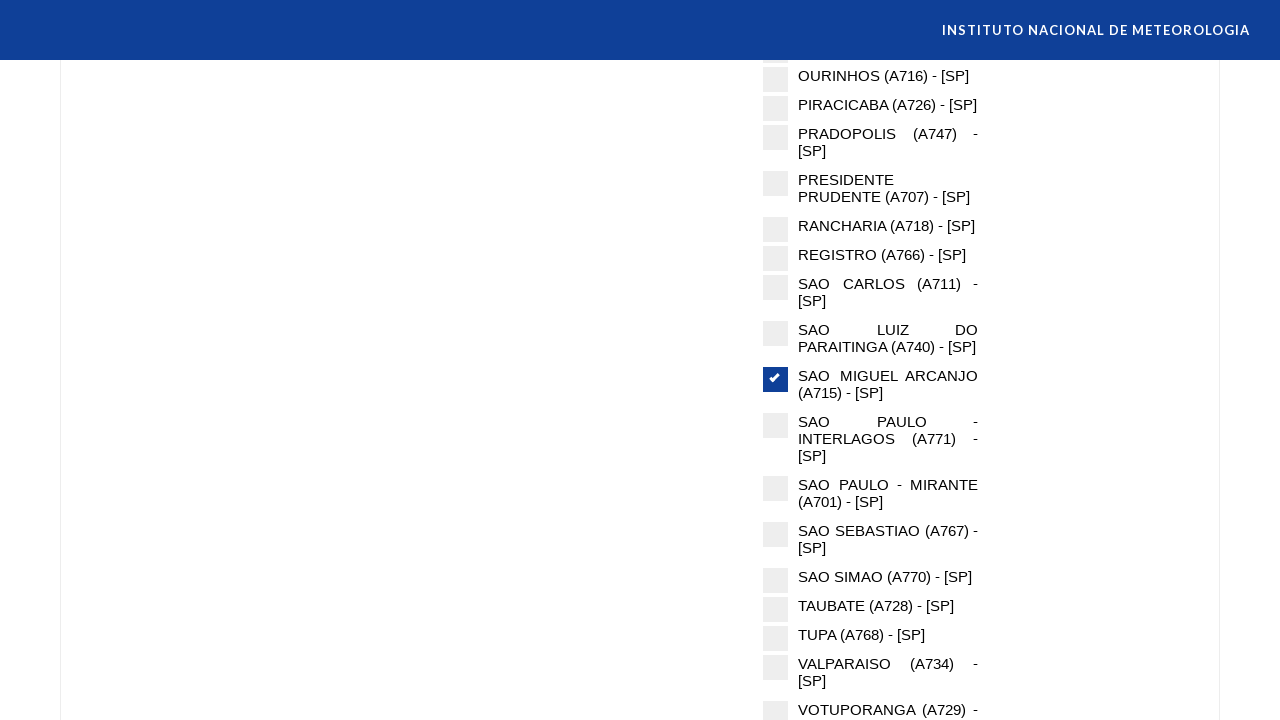

Clicked next button to proceed to confirmation at (642, 660) on .submit.form2_proximo
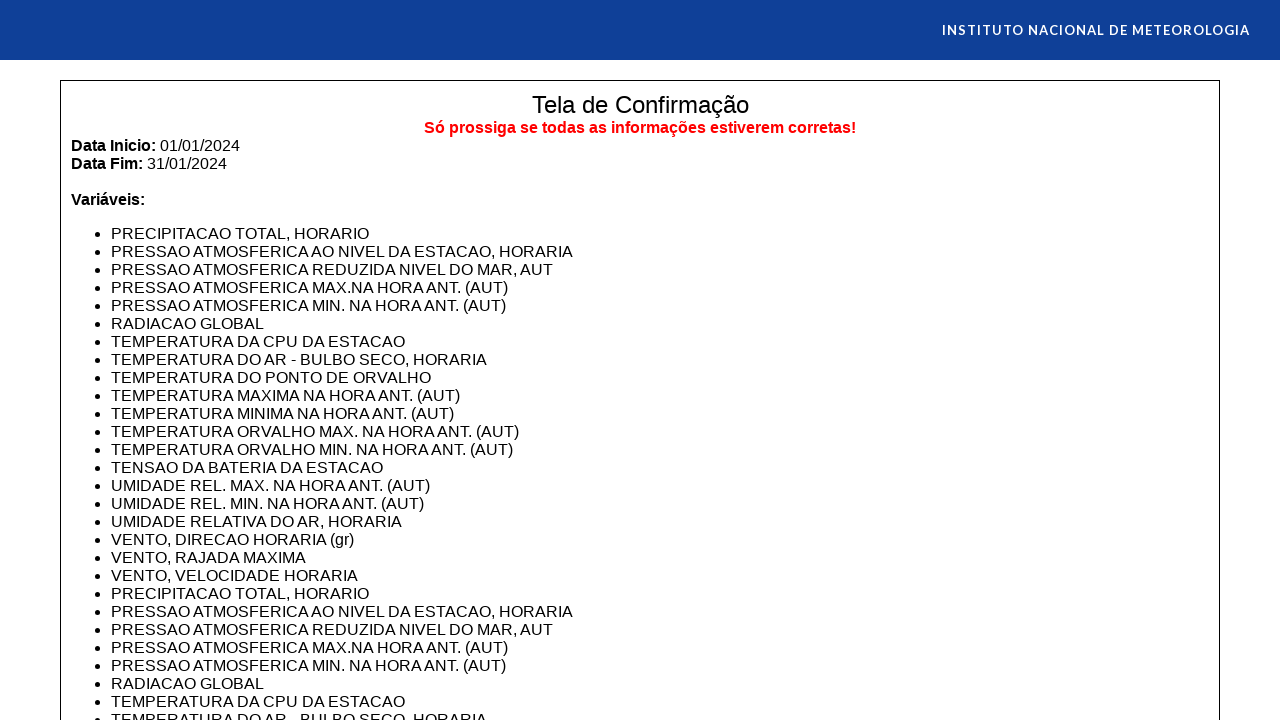

Confirmation button loaded and visible
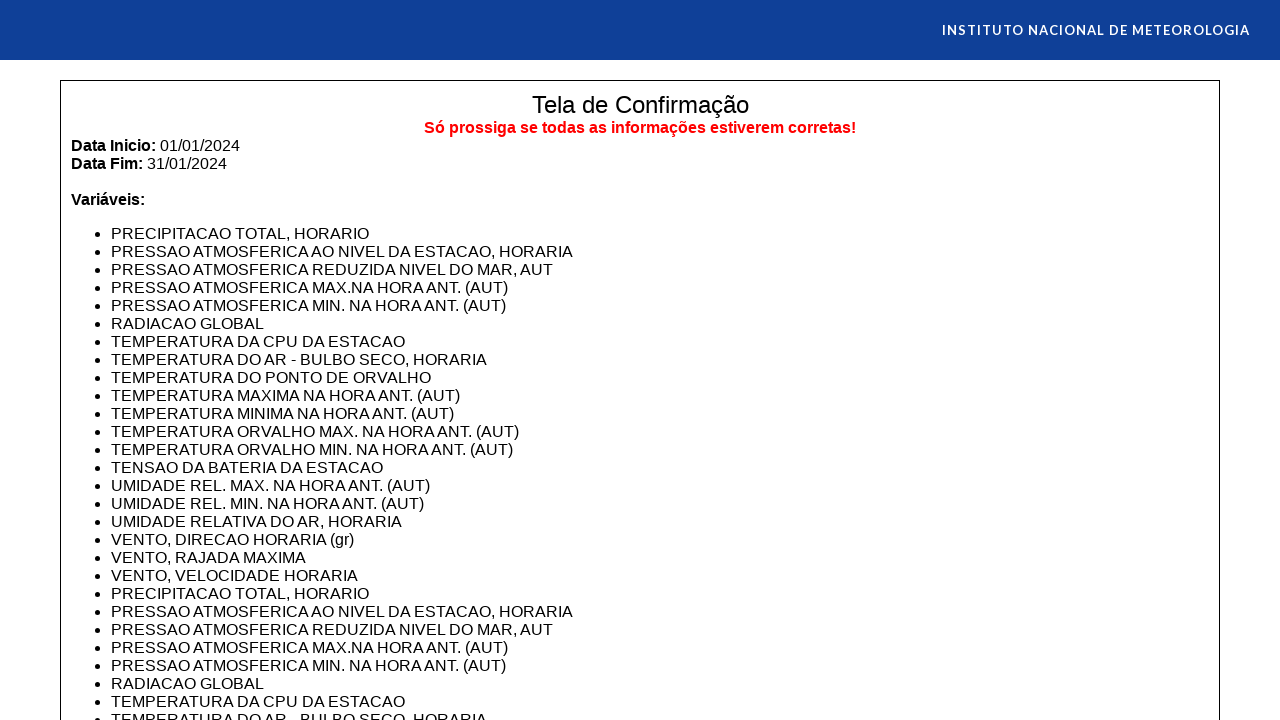

Clicked confirmation button to finalize data request at (935, 660) on #containerFullScreen > div.confirmacao > div:nth-child(2) > a.submit.confirmacao
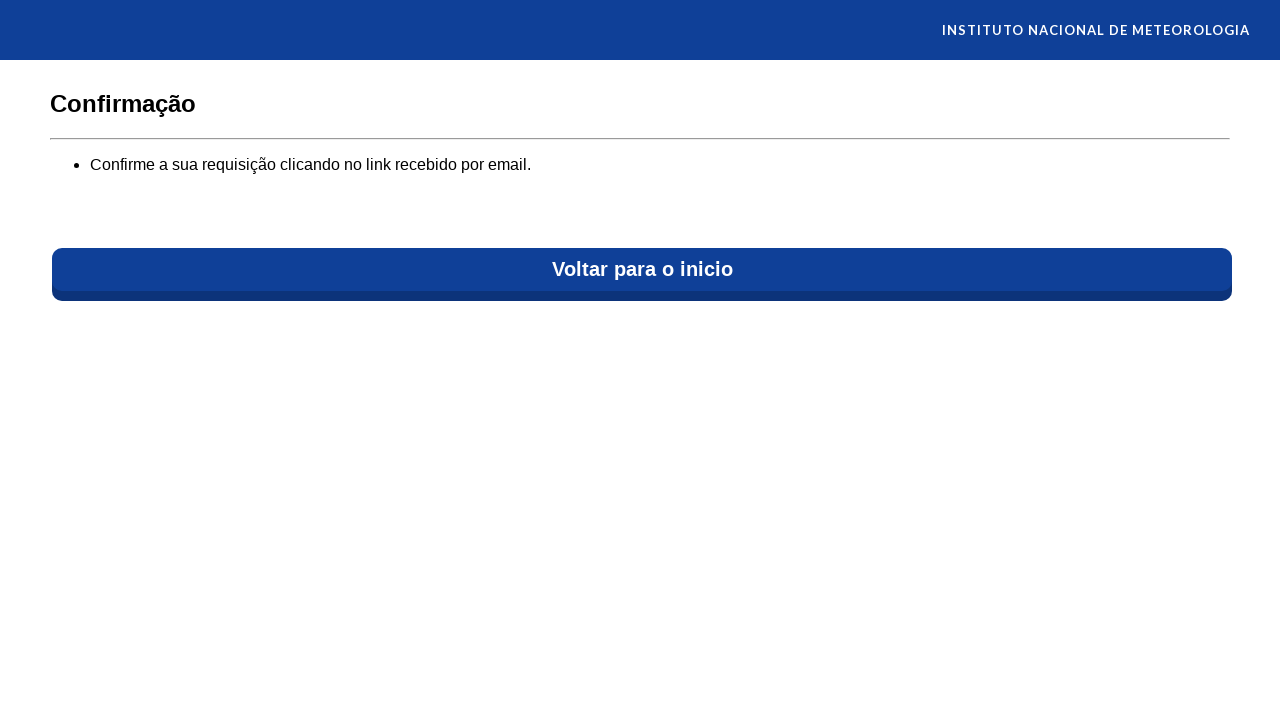

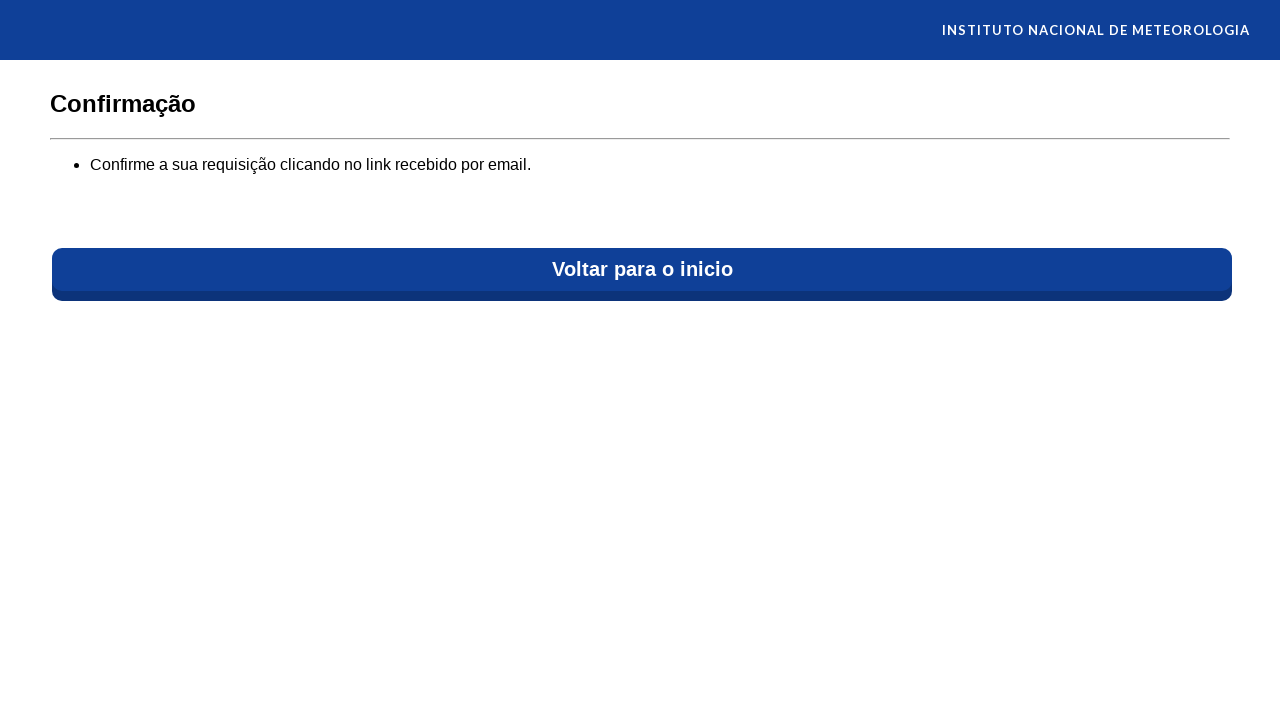